Tests the back to frontend link from the admin dashboard, verifying navigation away from the admin section.

Starting URL: https://frontend-rust-iota-49.vercel.app/admin

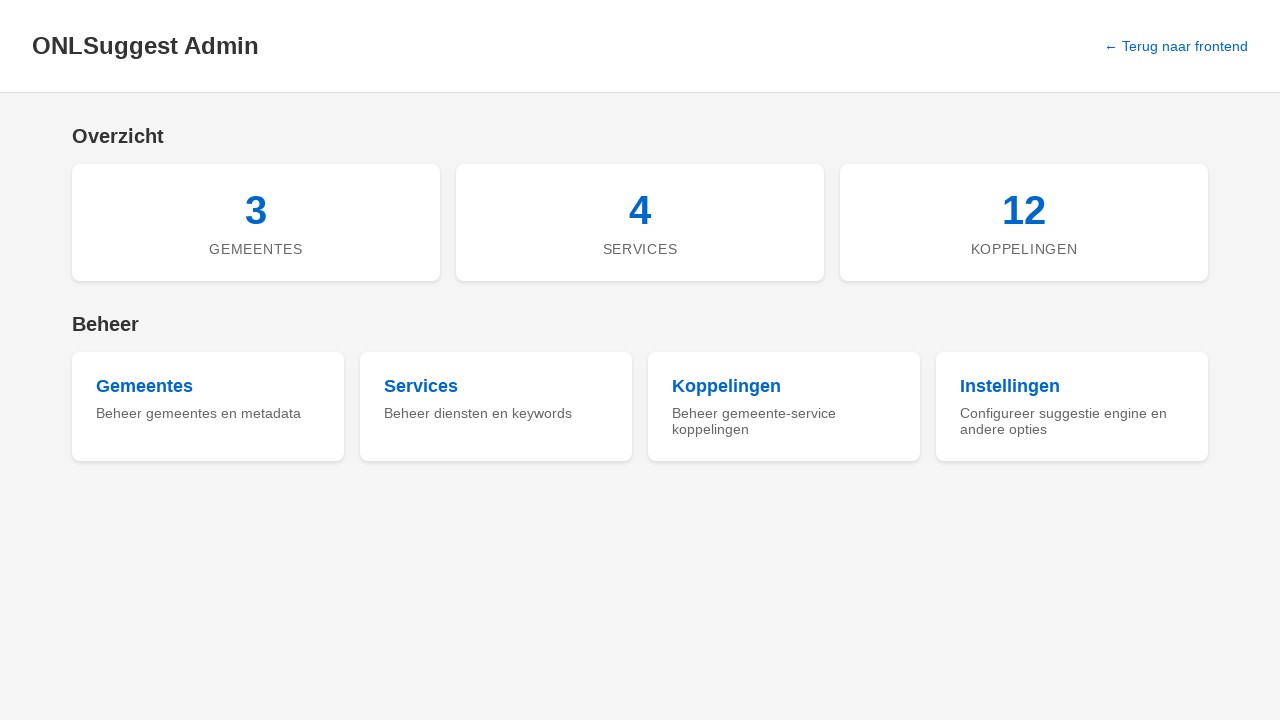

Waited 2 seconds for admin dashboard page to load
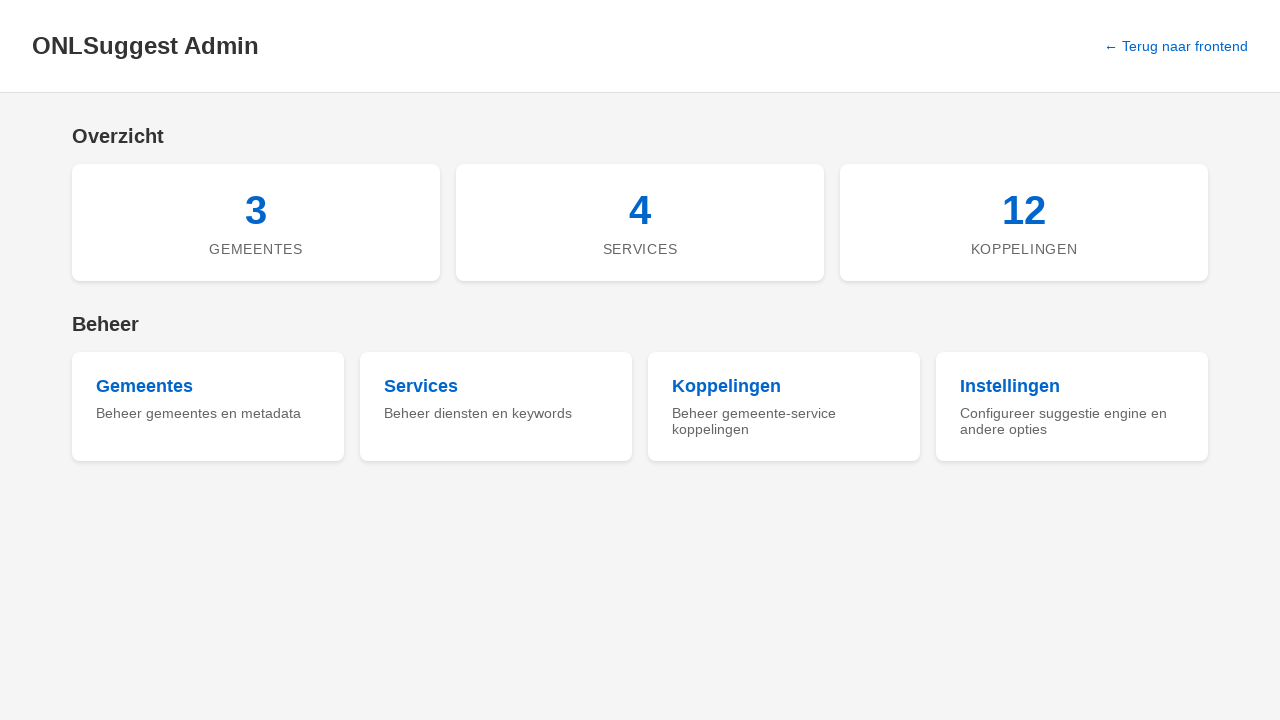

Clicked 'Terug naar frontend' link to navigate back to frontend at (1176, 46) on text=Terug naar frontend
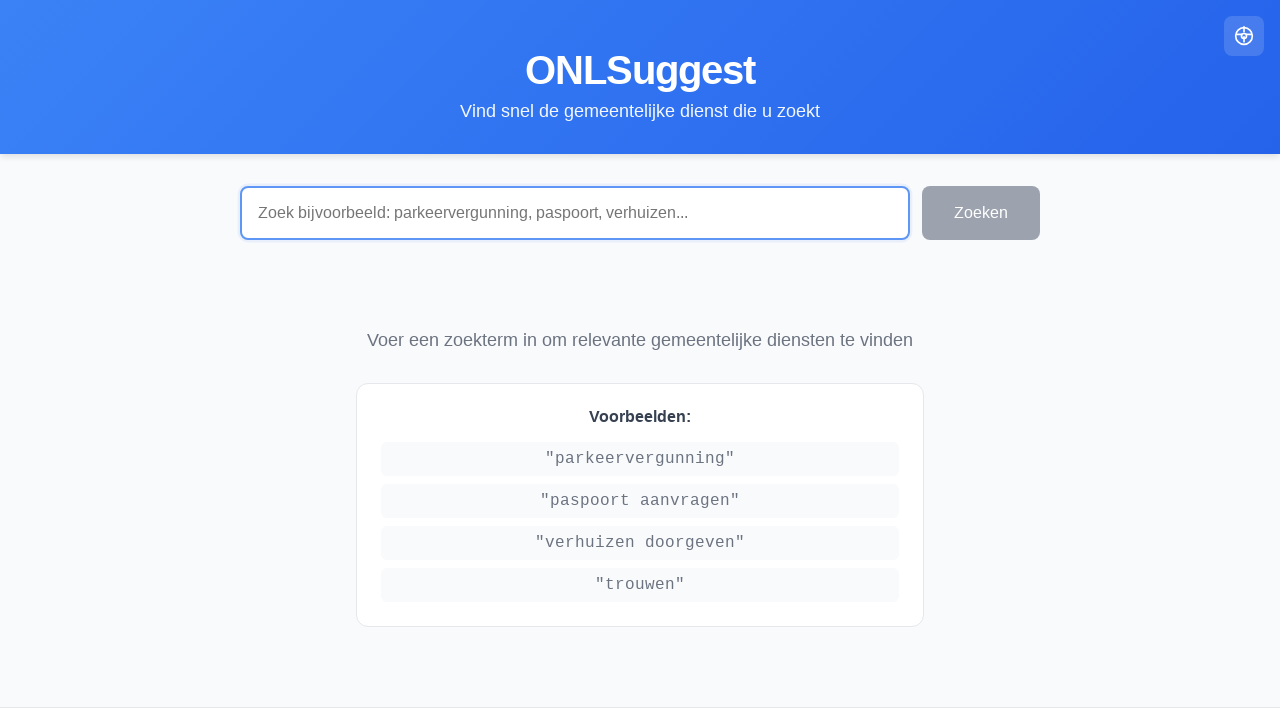

Waited 2 seconds for navigation to complete
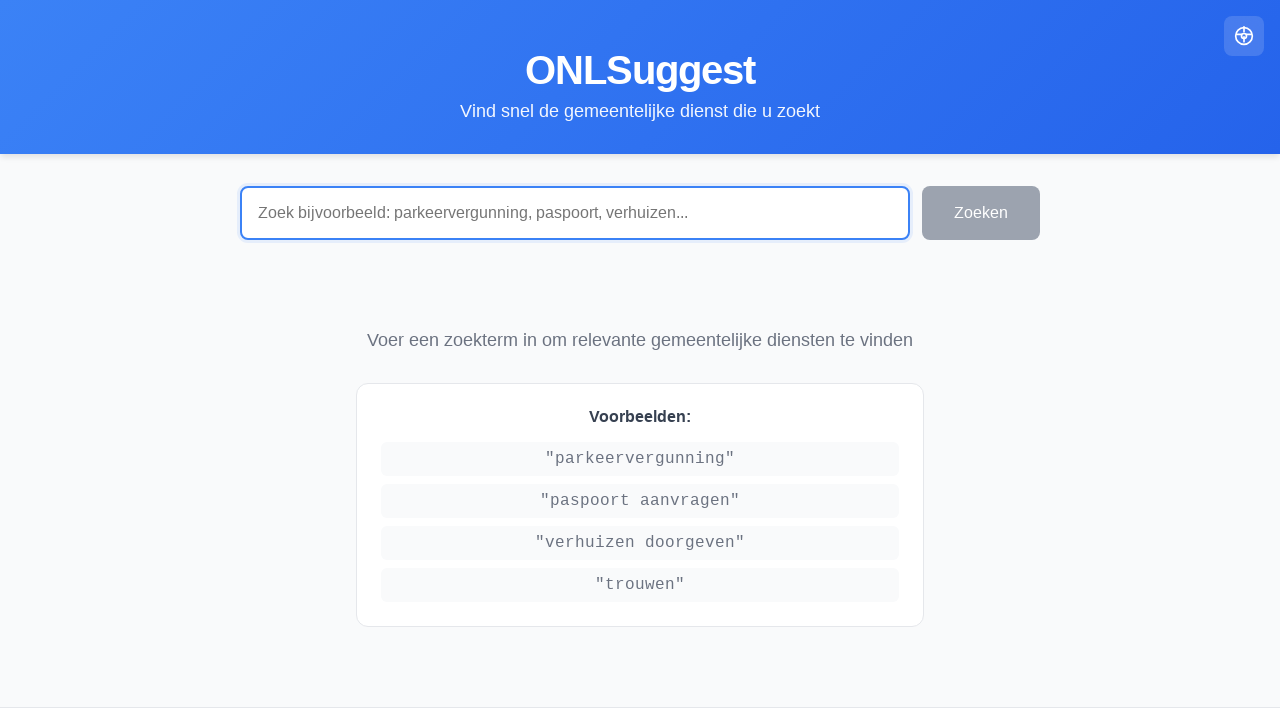

Verified that URL no longer contains '/admin' - successfully navigated away from admin section
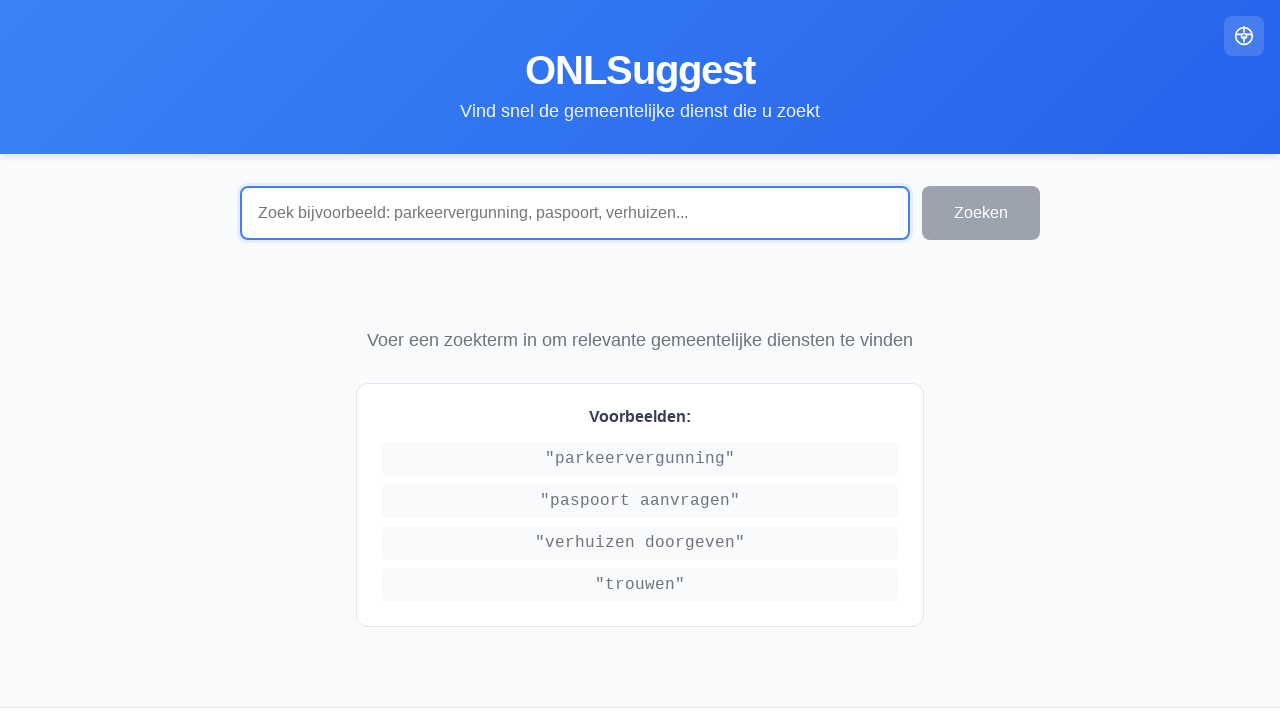

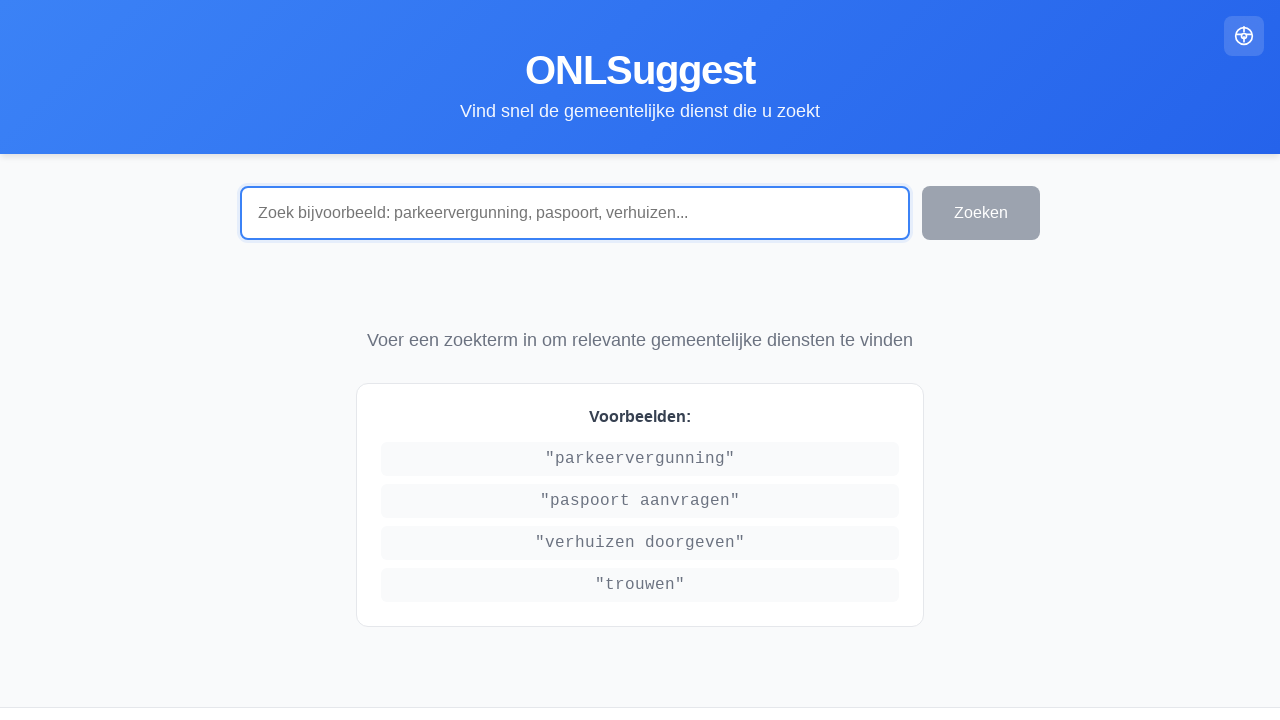